Verifies that payment system logos are present on the MTS Belarus website payment section

Starting URL: https://www.mts.by

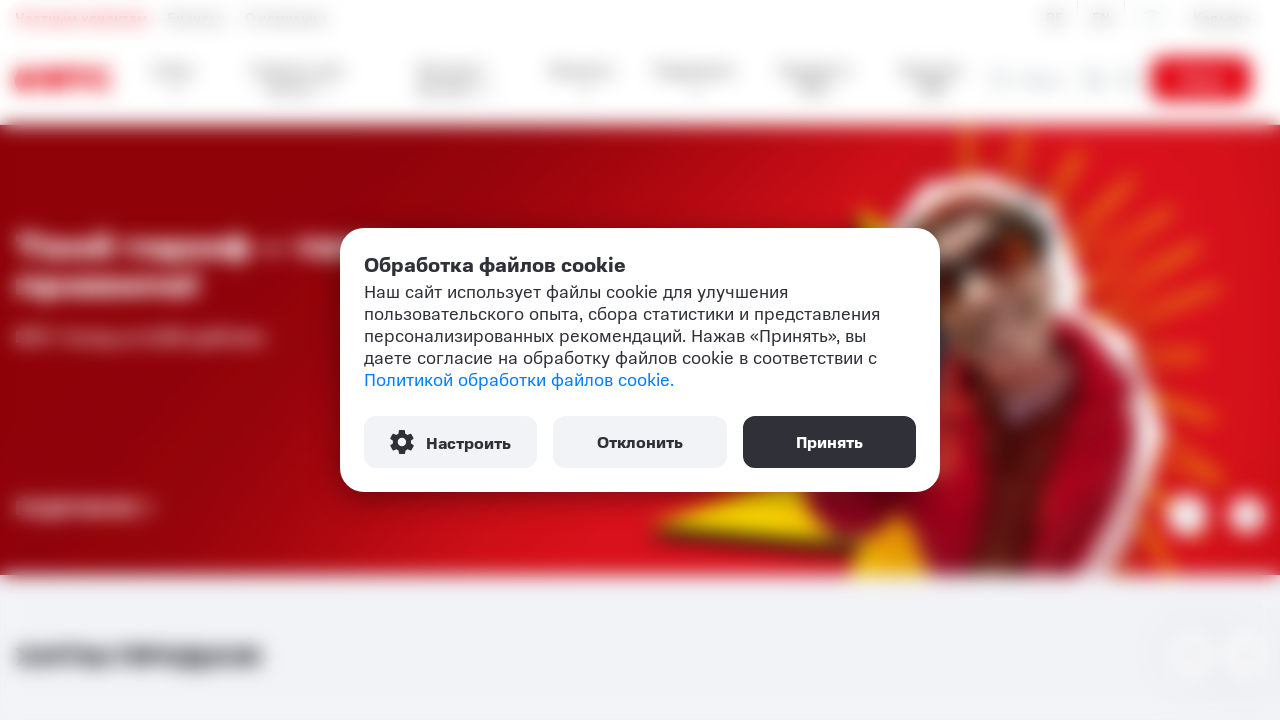

Waited for payment partner logos section to become visible
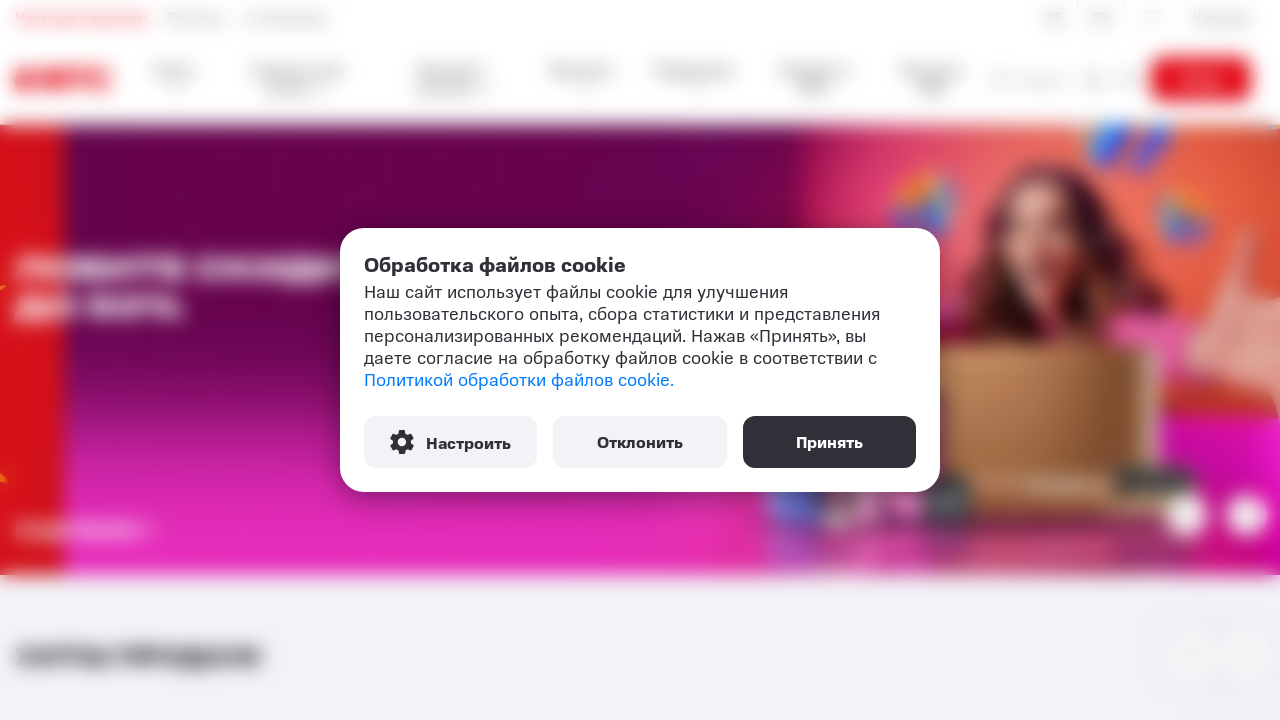

Verified that payment system logos are present on MTS Belarus payment section
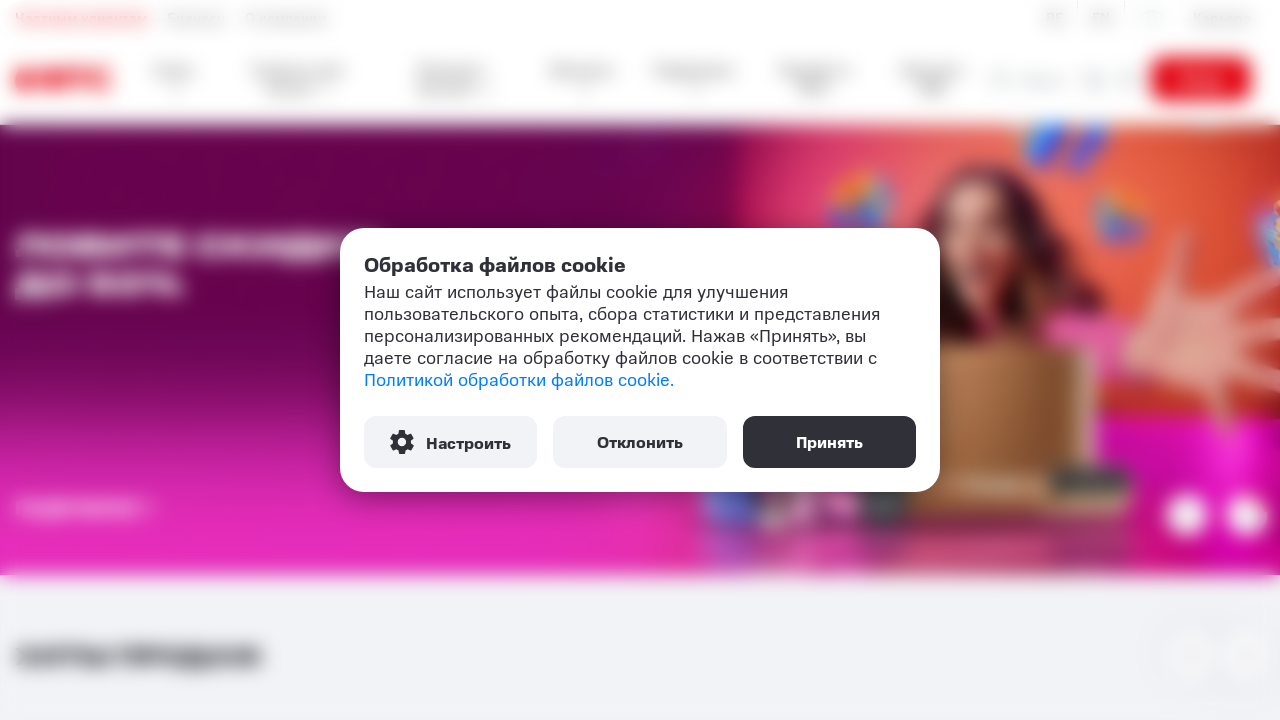

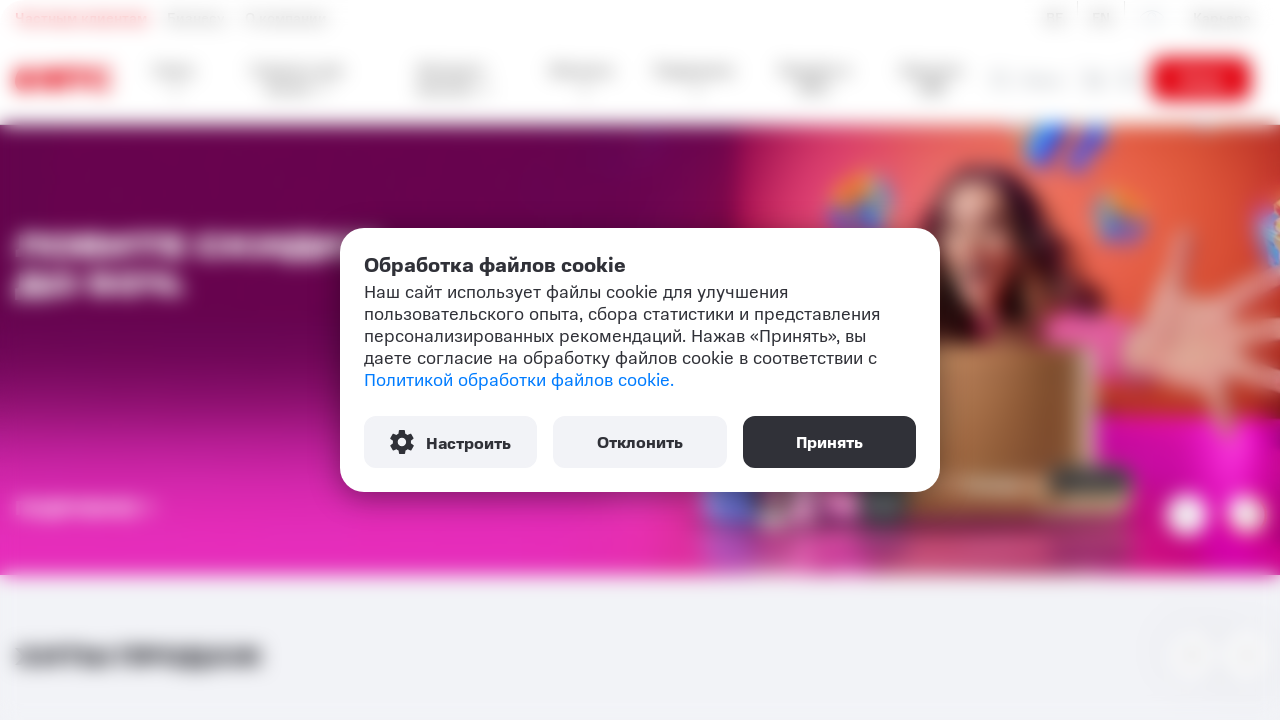